Tests JavaScript prompt alert handling by clicking a button to trigger a prompt, entering text, accepting the alert, and verifying the result message

Starting URL: https://the-internet.herokuapp.com/javascript_alerts

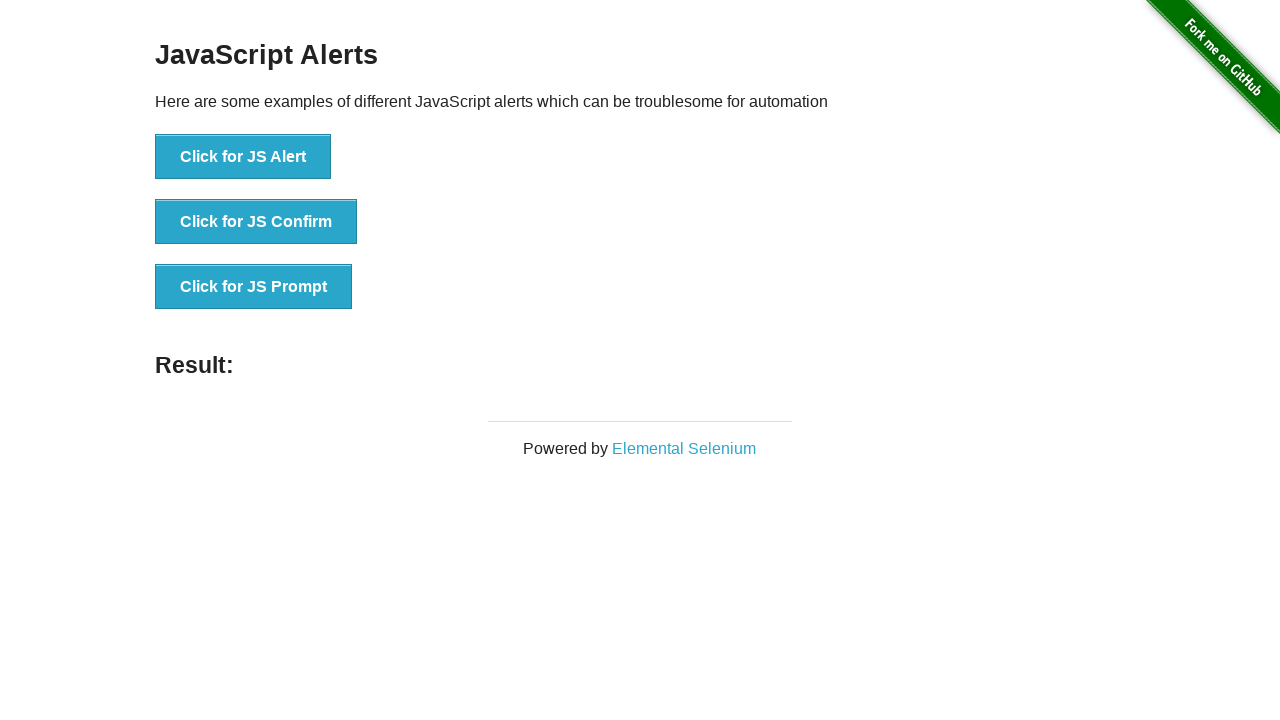

Clicked 'Click for JS Prompt' button to trigger prompt alert at (254, 287) on xpath=//button[contains(text(),'Click for JS Prompt')]
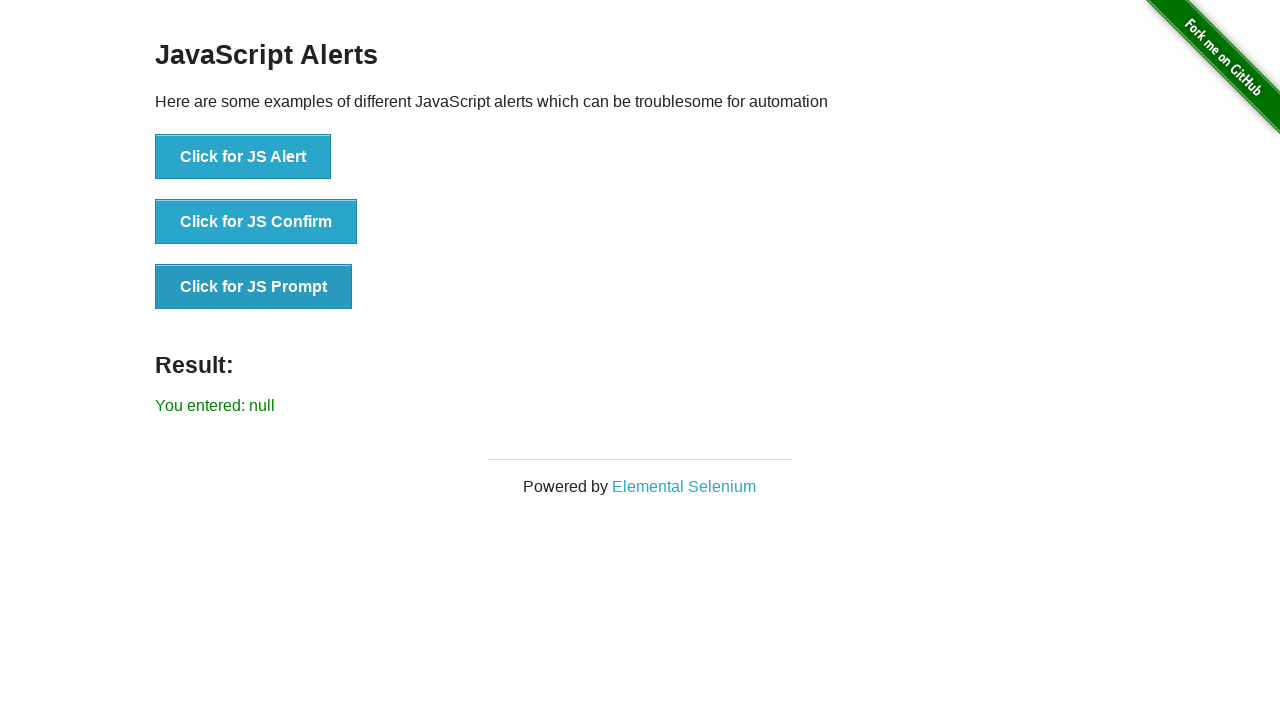

Set up dialog handler to accept prompt with text 'Jennifer'
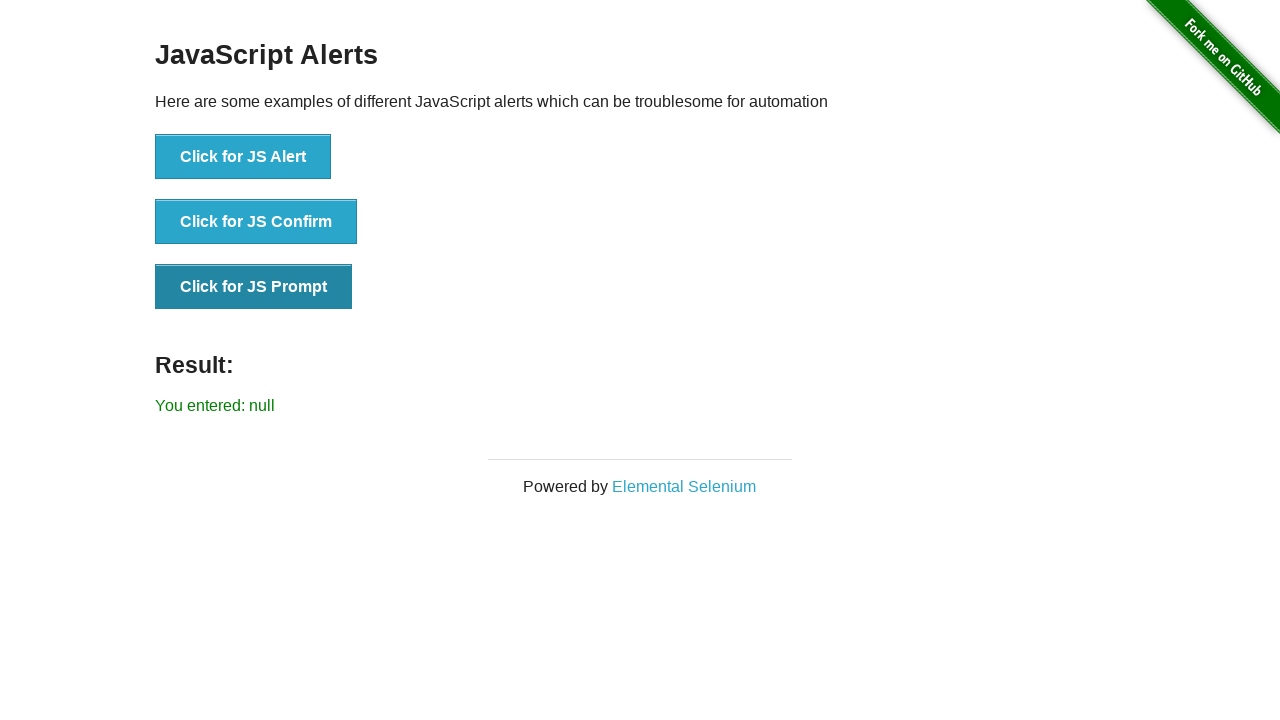

Clicked 'Click for JS Prompt' button again to trigger the dialog with handler ready at (254, 287) on xpath=//button[contains(text(),'Click for JS Prompt')]
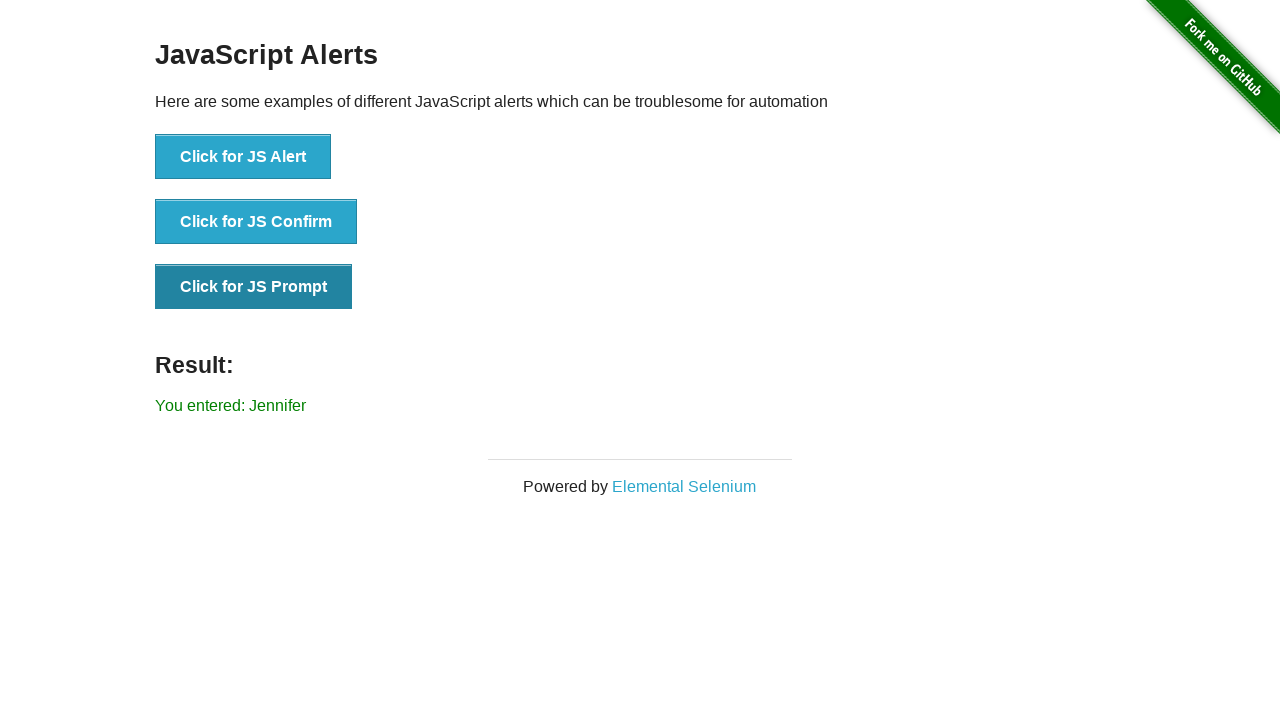

Result message element appeared on page
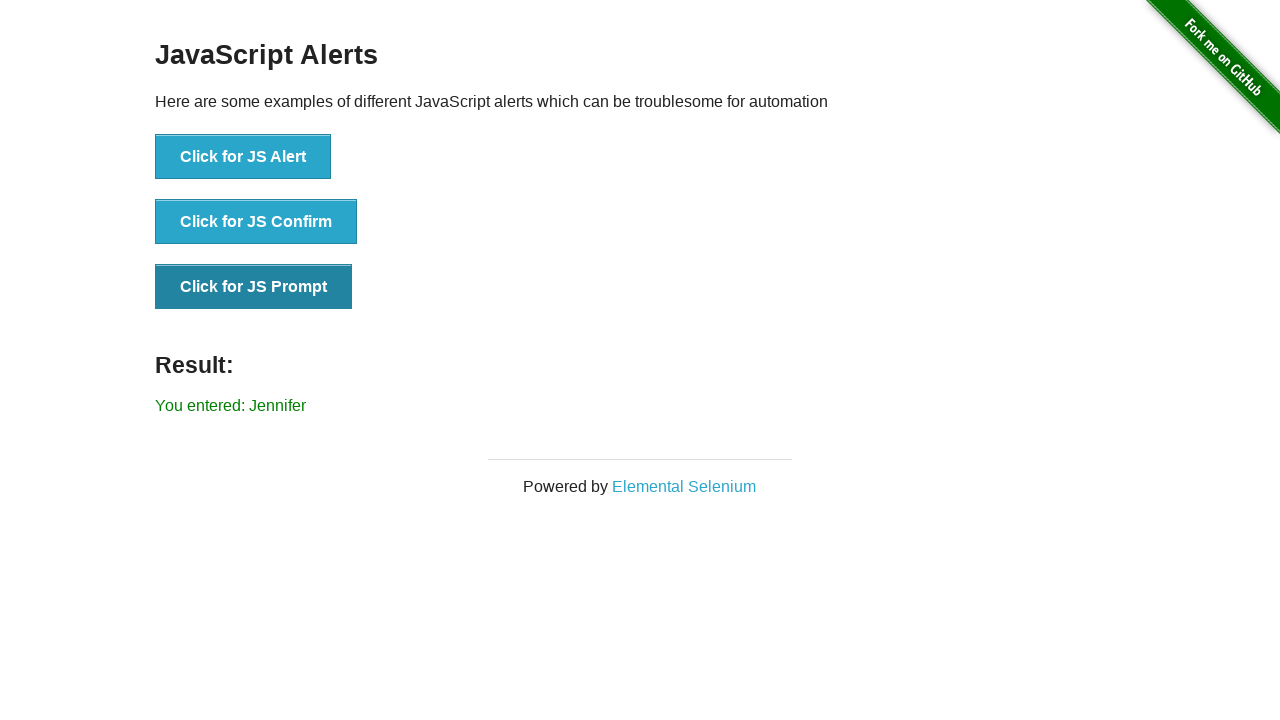

Retrieved result text: 'You entered: Jennifer'
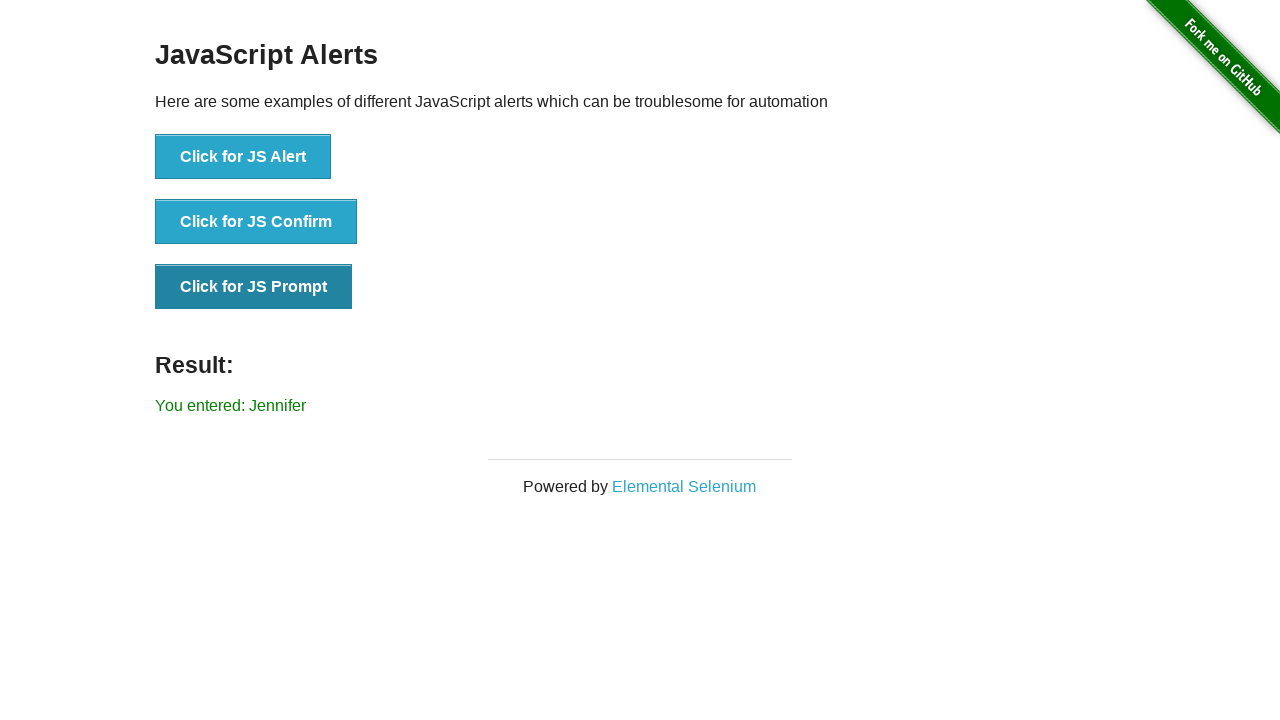

Verified result text matches expected value 'You entered: Jennifer'
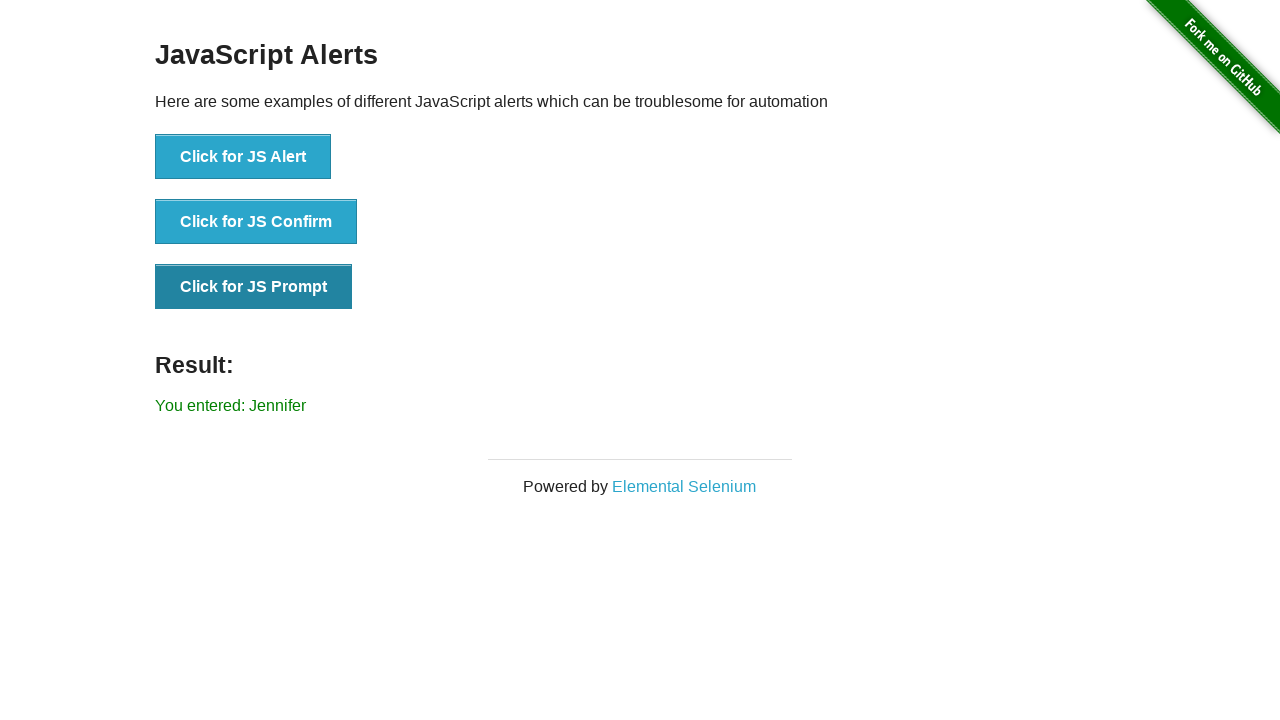

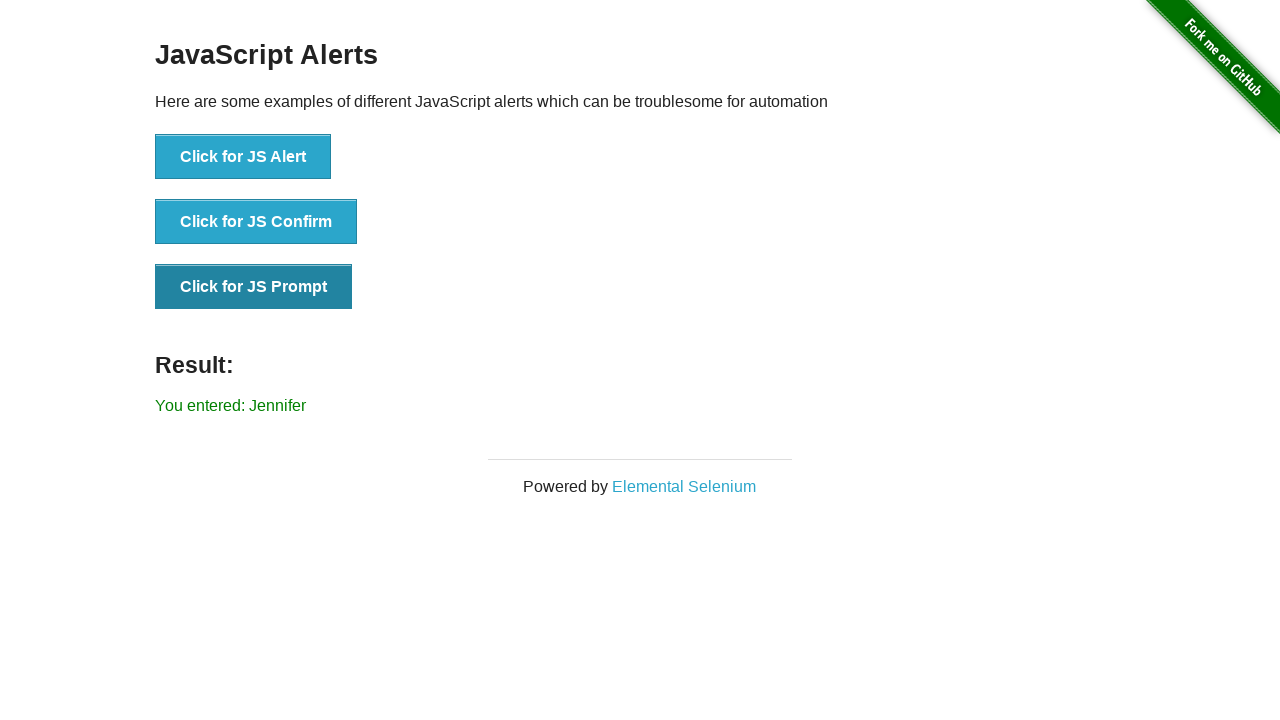